Tests window handling by clicking a link that opens a new window, switching to it, verifying content, then closing and switching back

Starting URL: https://the-internet.herokuapp.com/windows

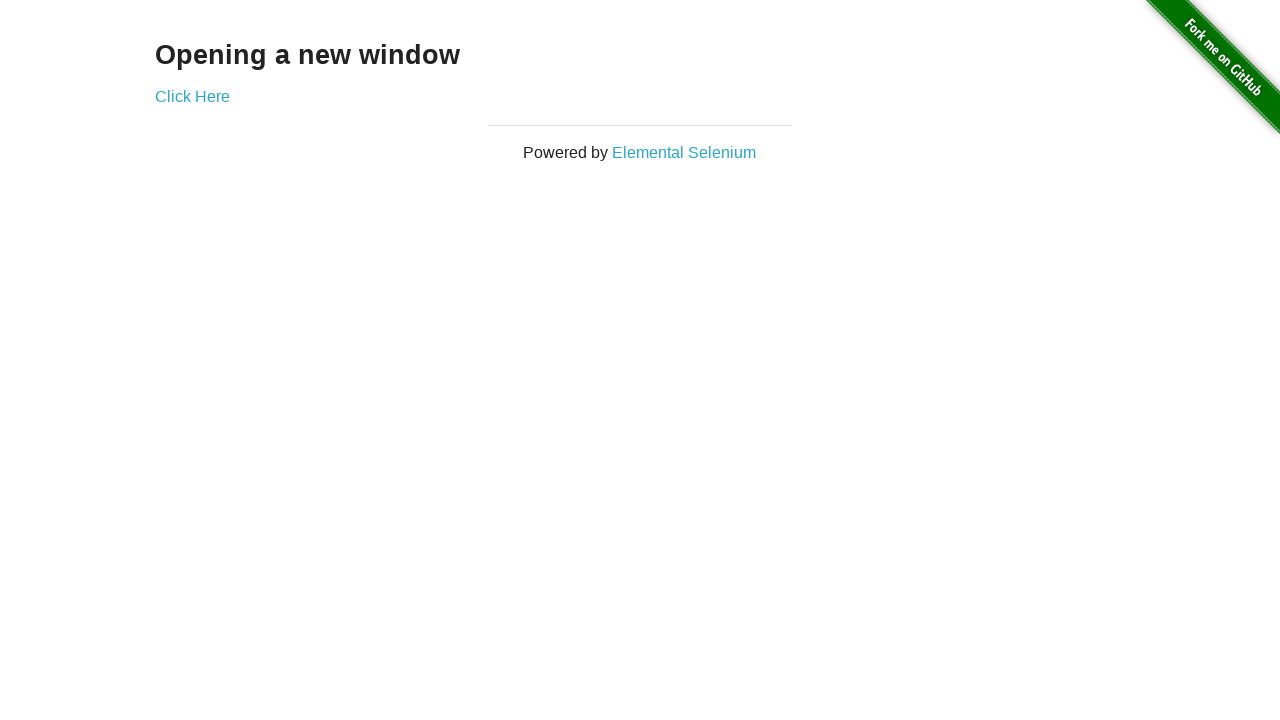

Clicked 'Click Here' link and new window opened at (192, 96) on a:has-text('Click Here')
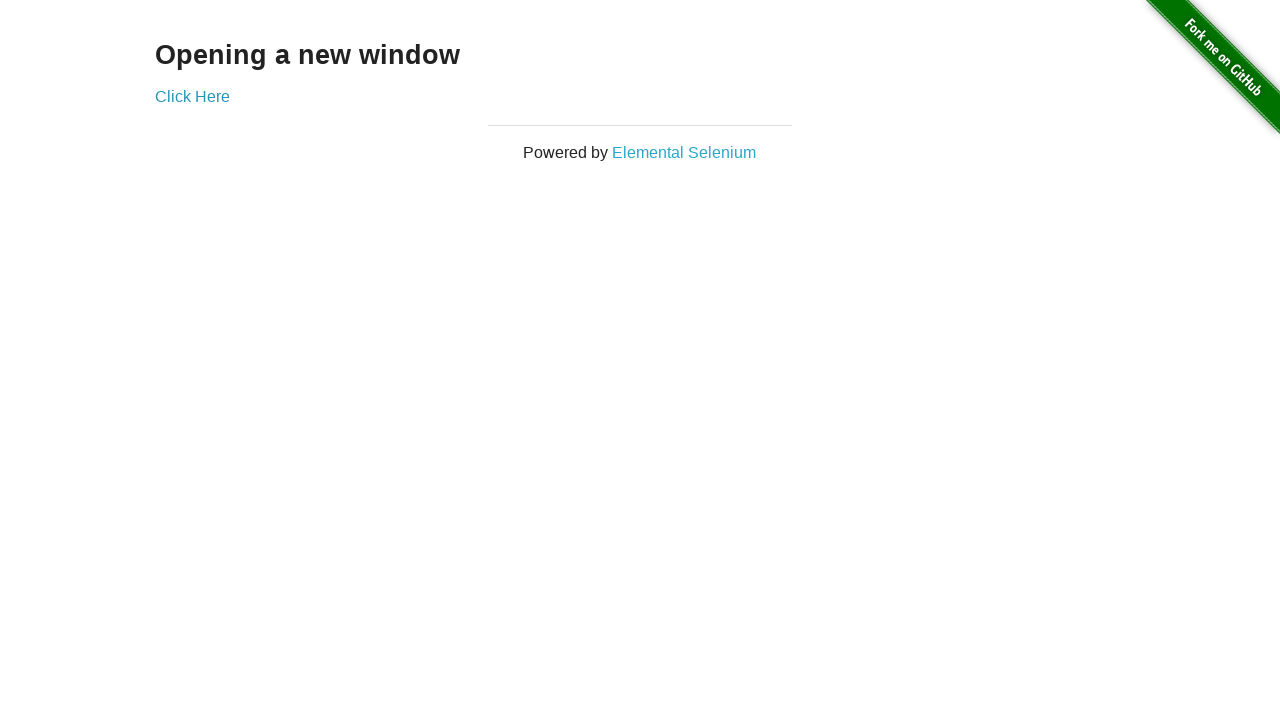

New window loaded and 'New Window' heading verified
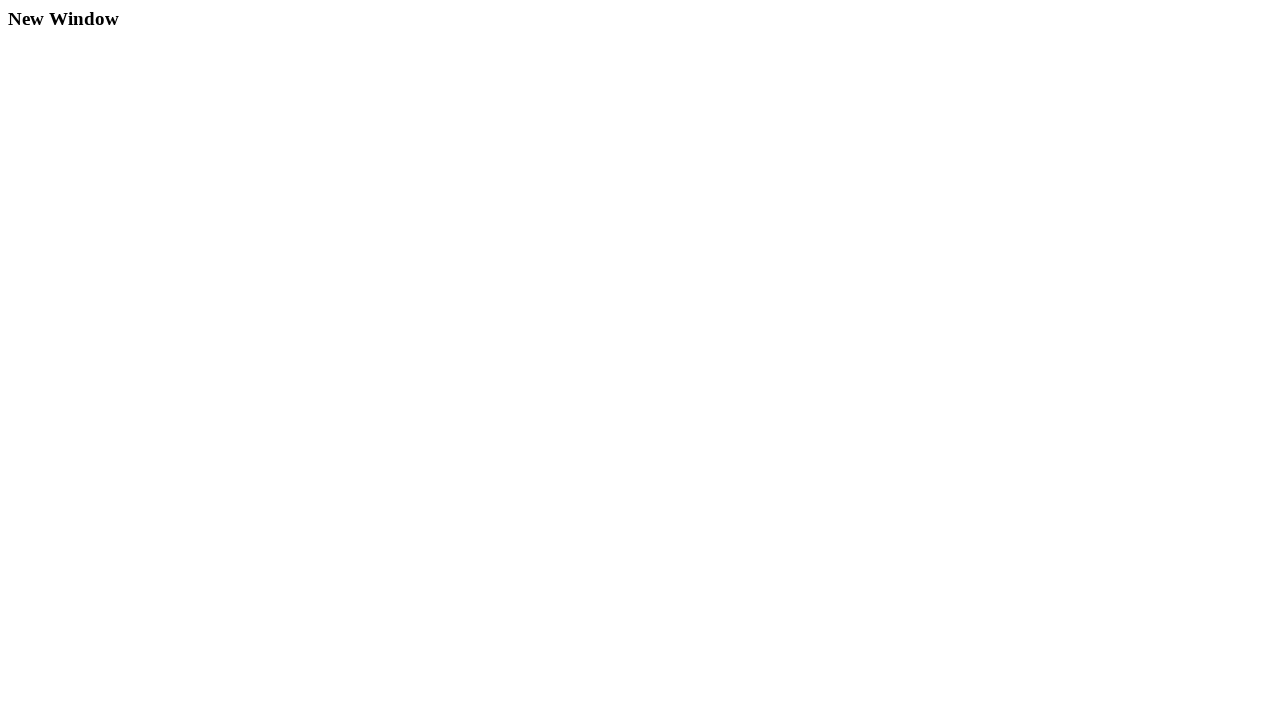

Closed the new window
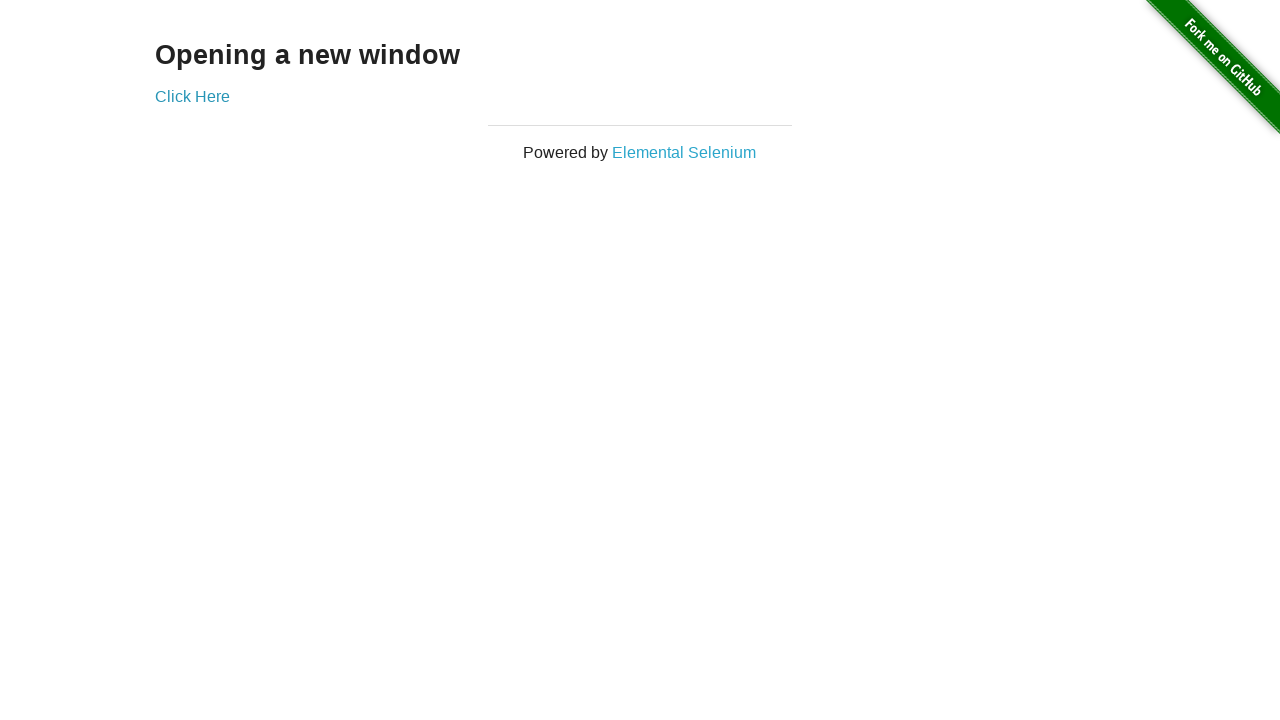

Clicked 'Click Here' link again and another new window opened at (192, 96) on a:has-text('Click Here')
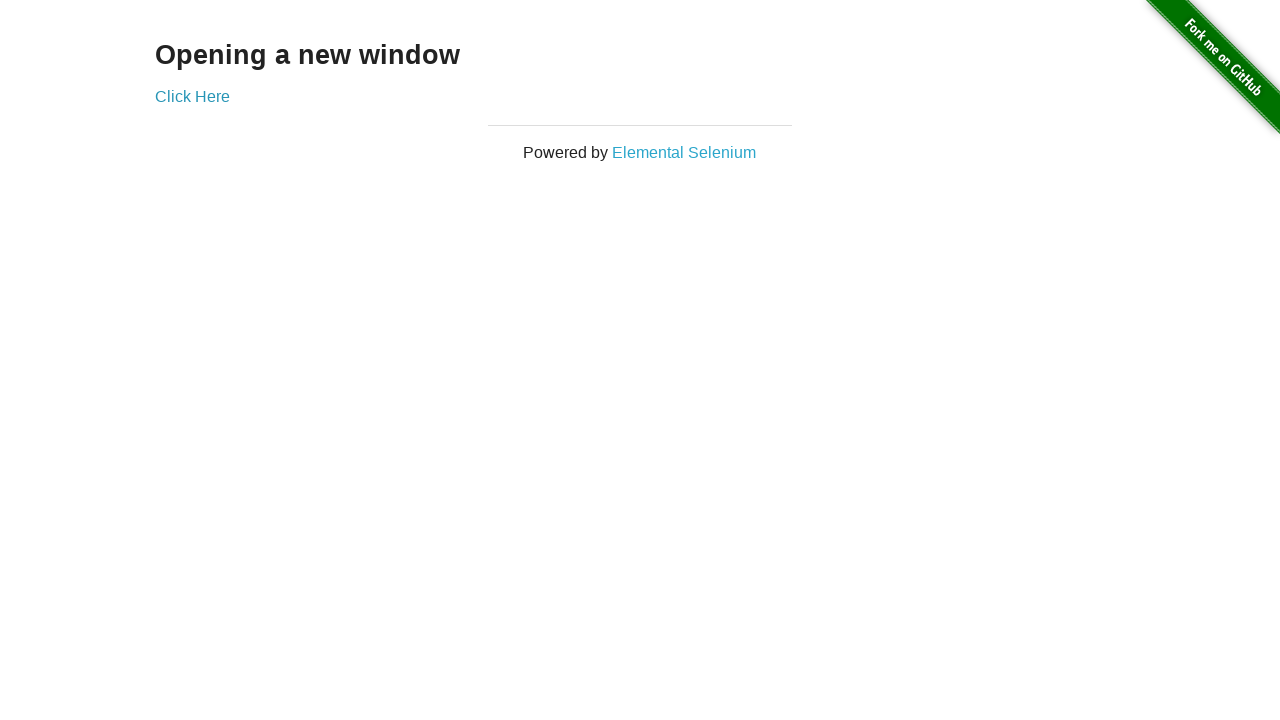

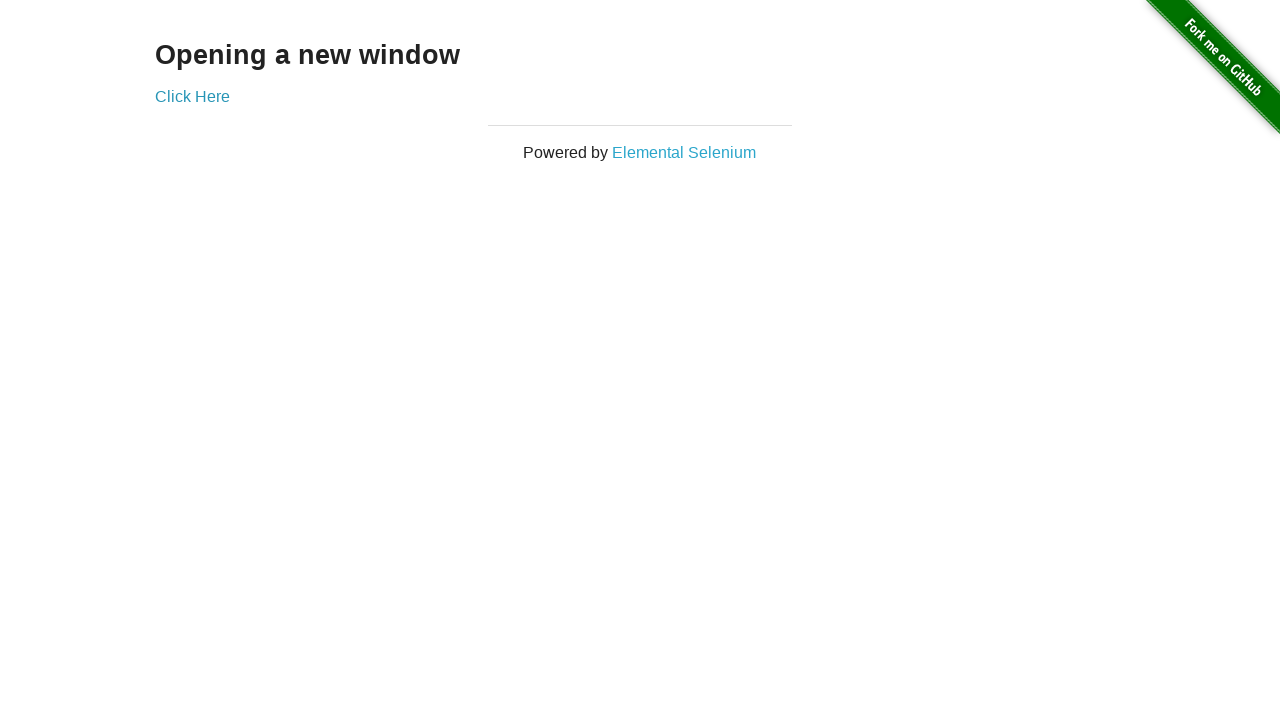